Tests keyboard key press functionality by sending SPACE and LEFT arrow keys to an element and verifying the displayed result text shows which key was pressed.

Starting URL: http://the-internet.herokuapp.com/key_presses

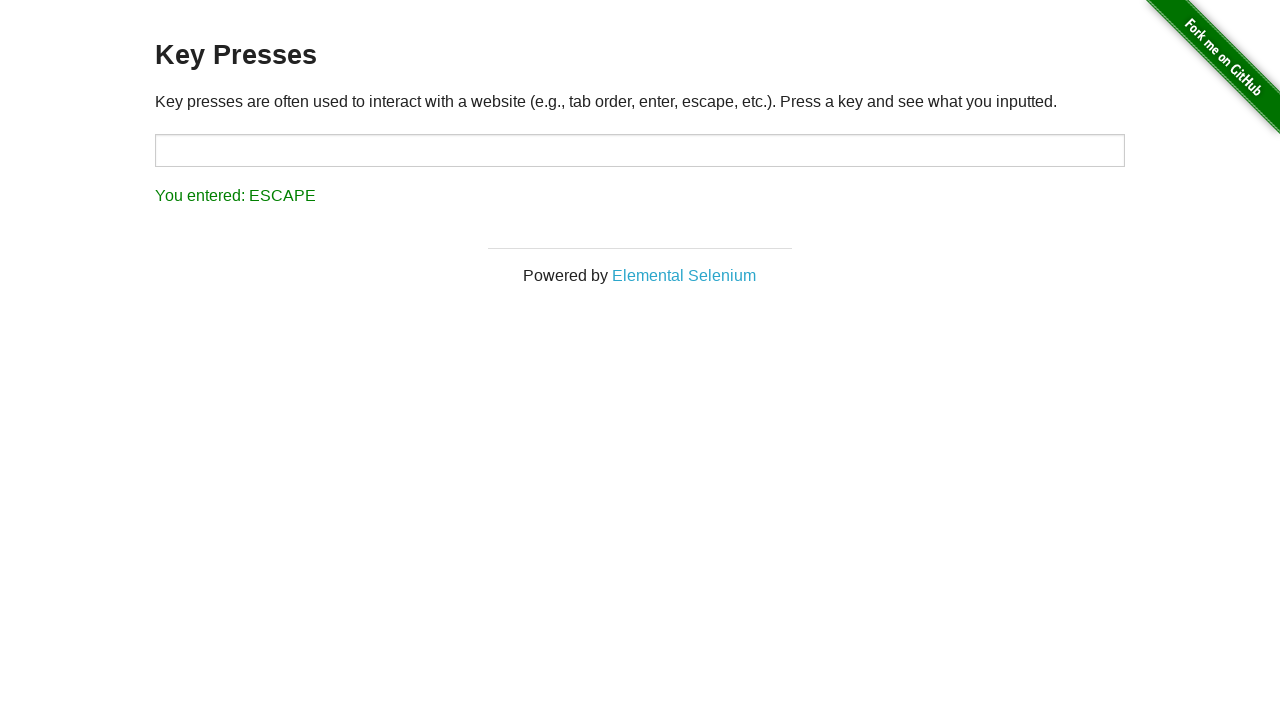

Pressed SPACE key on target element on #target
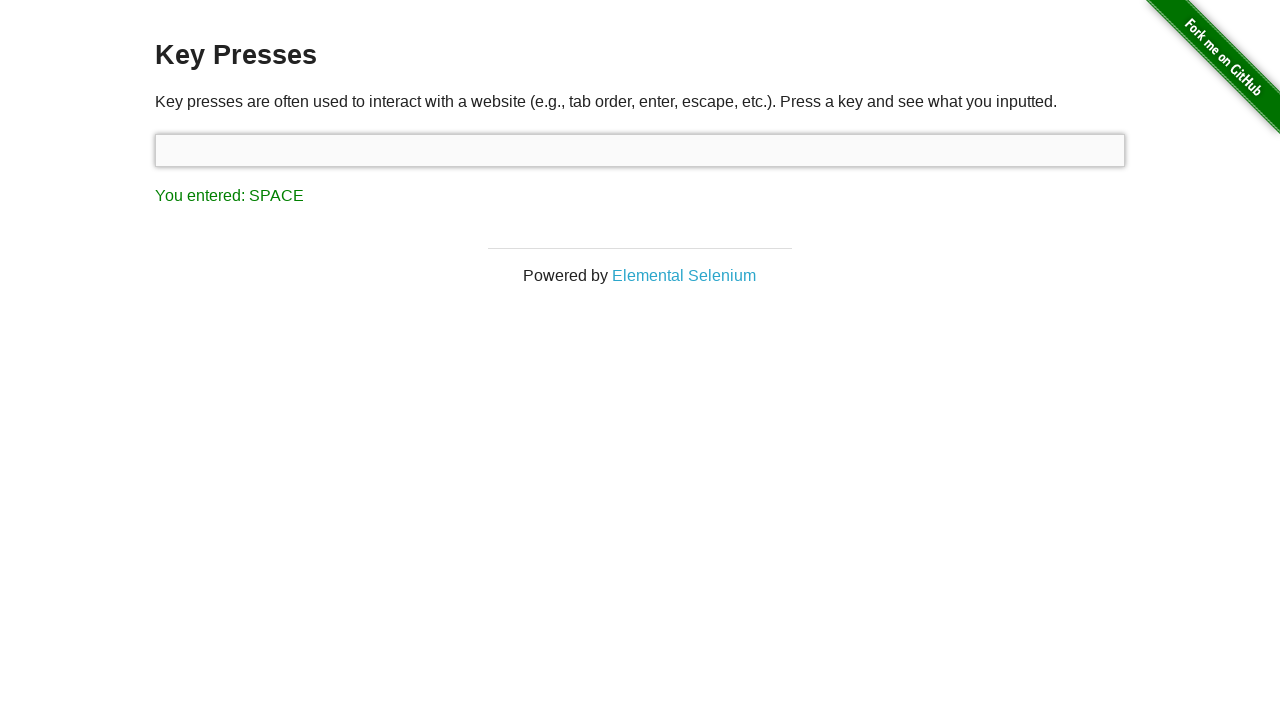

Result element loaded after SPACE key press
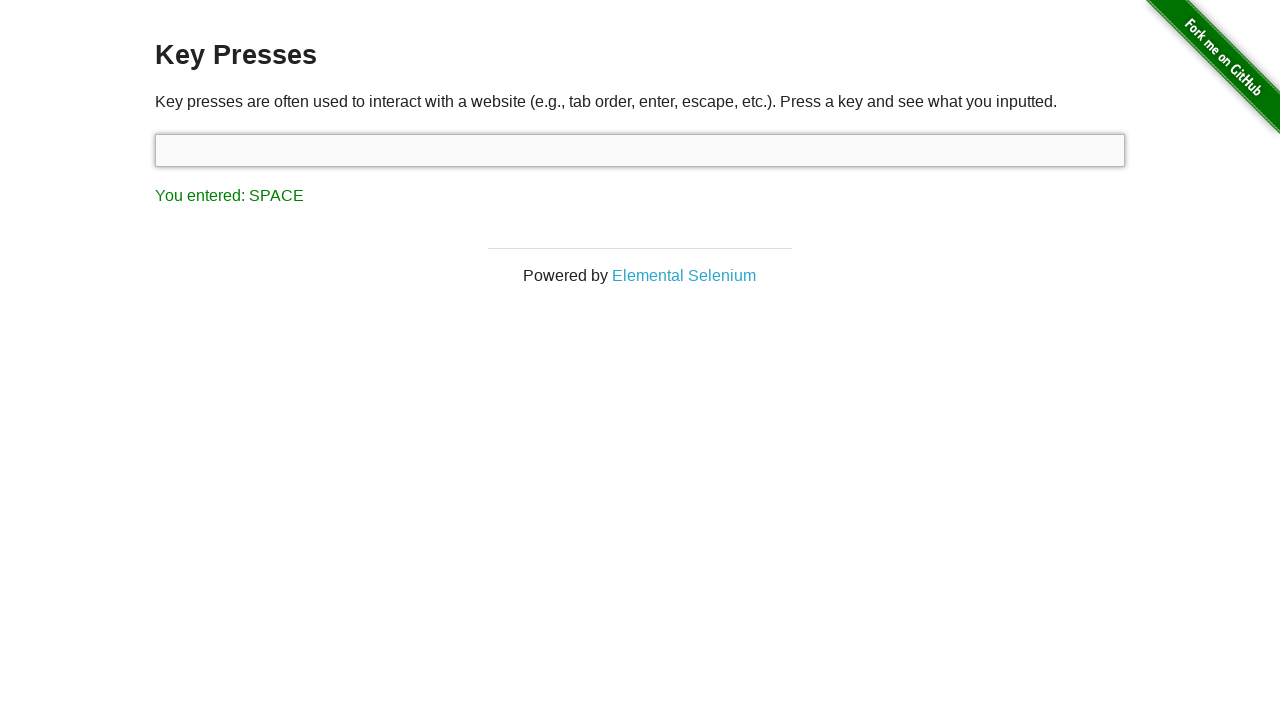

Retrieved result text content
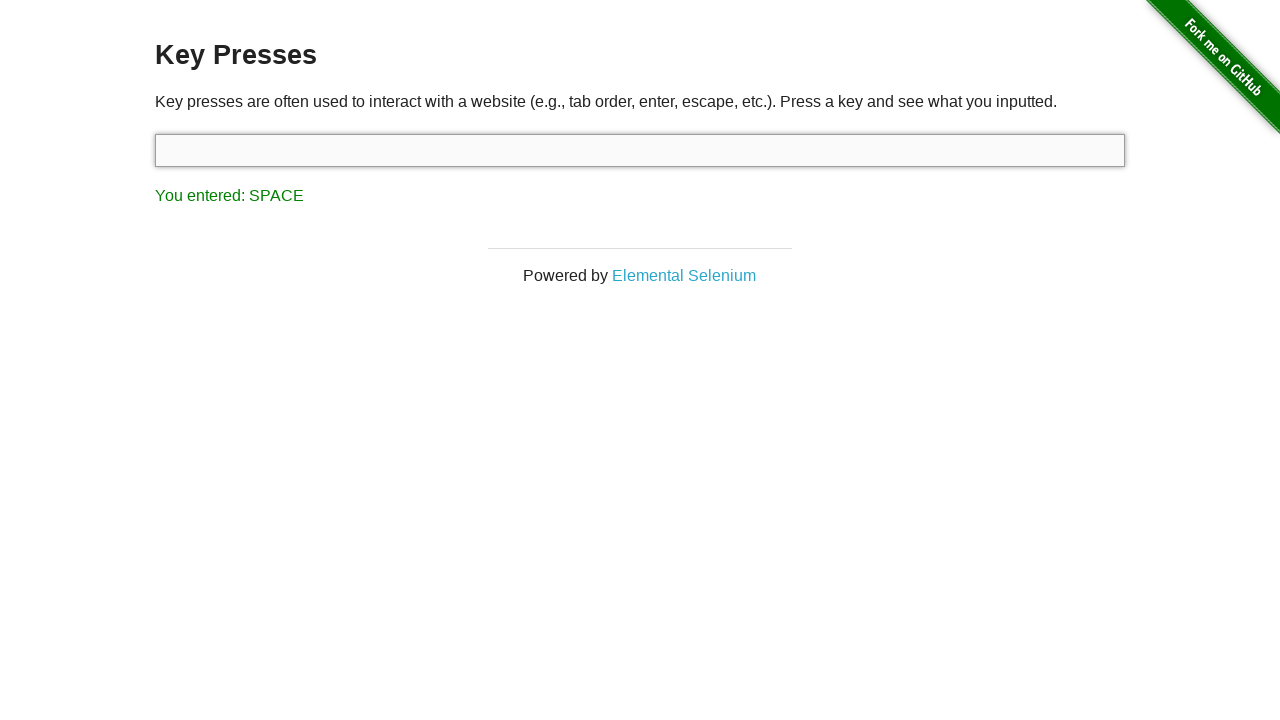

Verified result text contains 'SPACE'
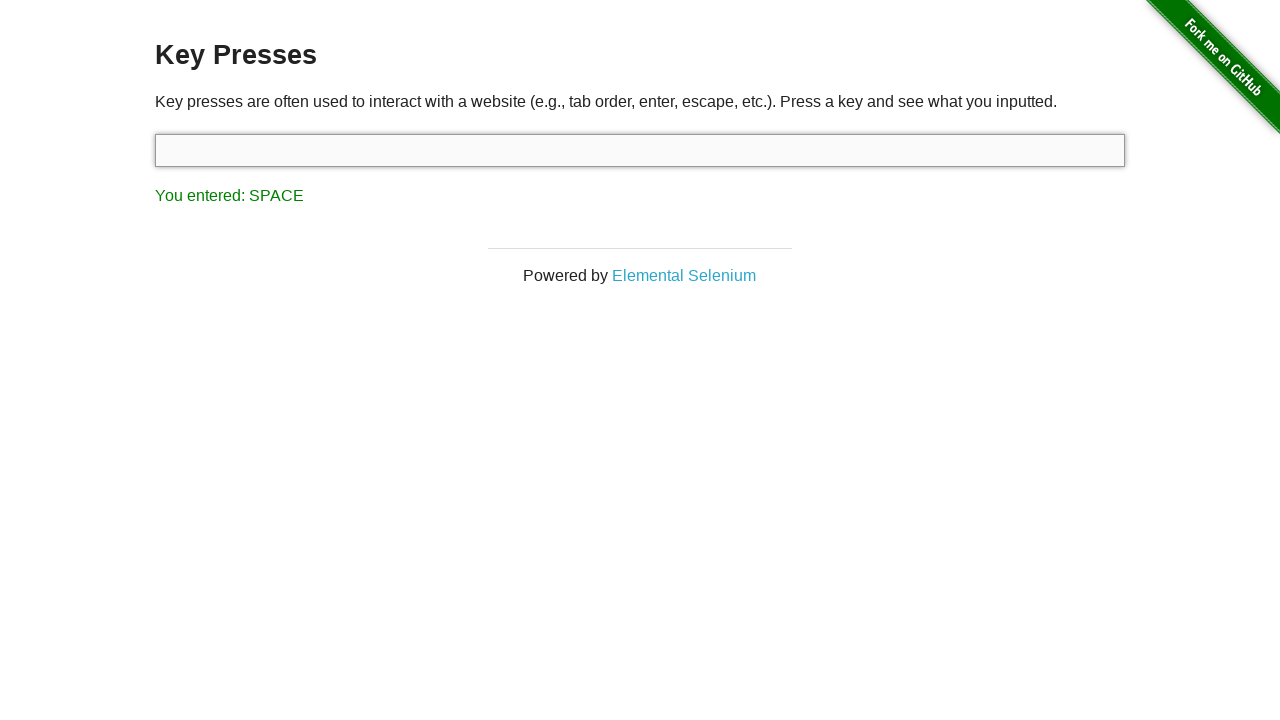

Pressed LEFT arrow key
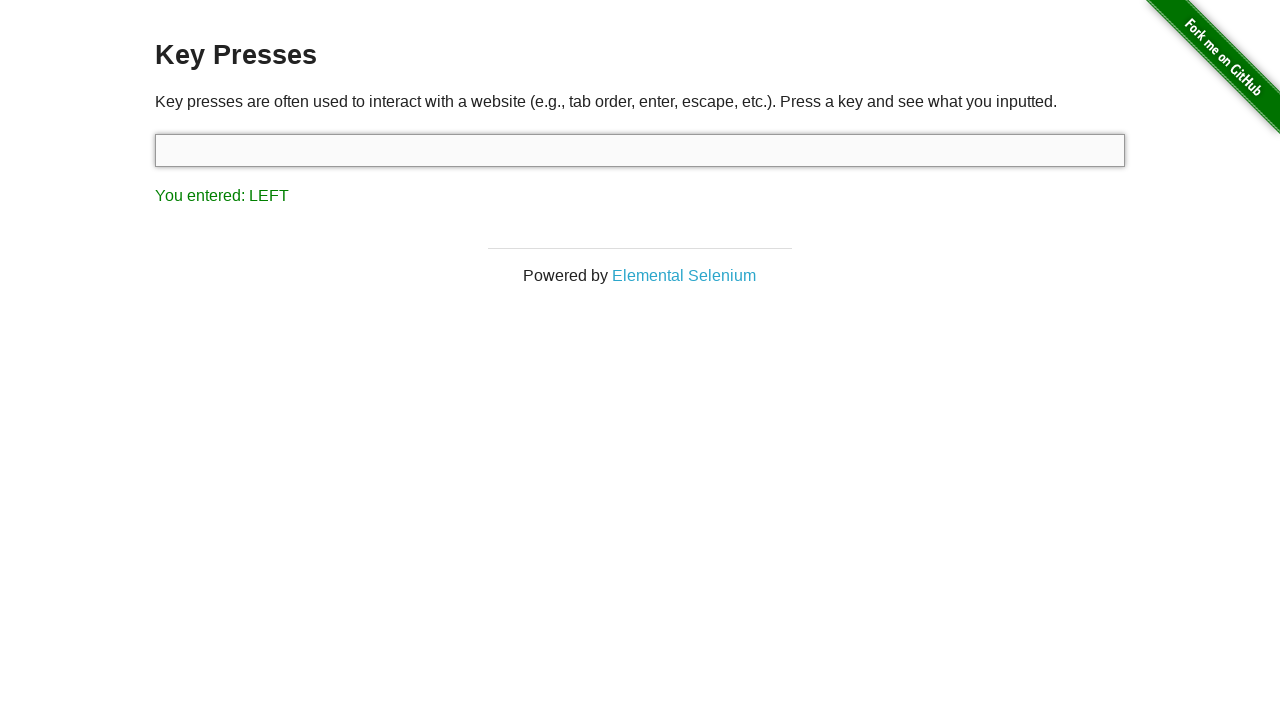

Retrieved result text content after LEFT arrow press
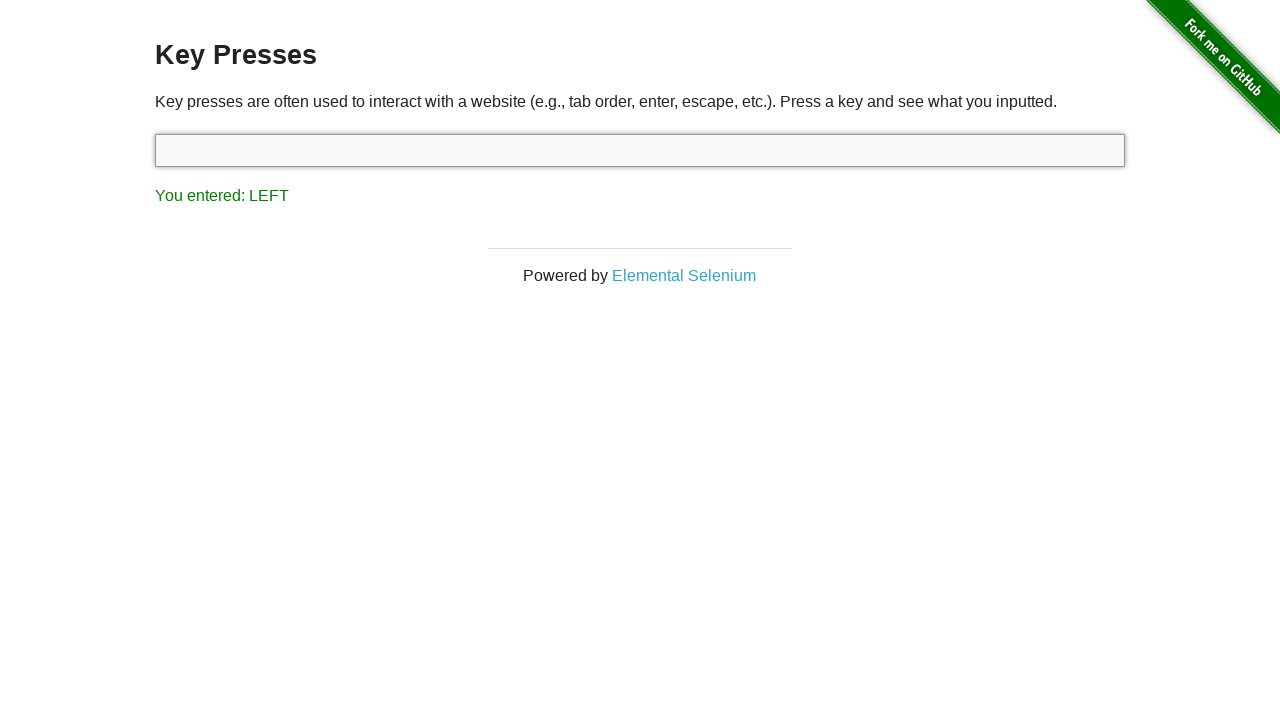

Verified result text contains 'LEFT'
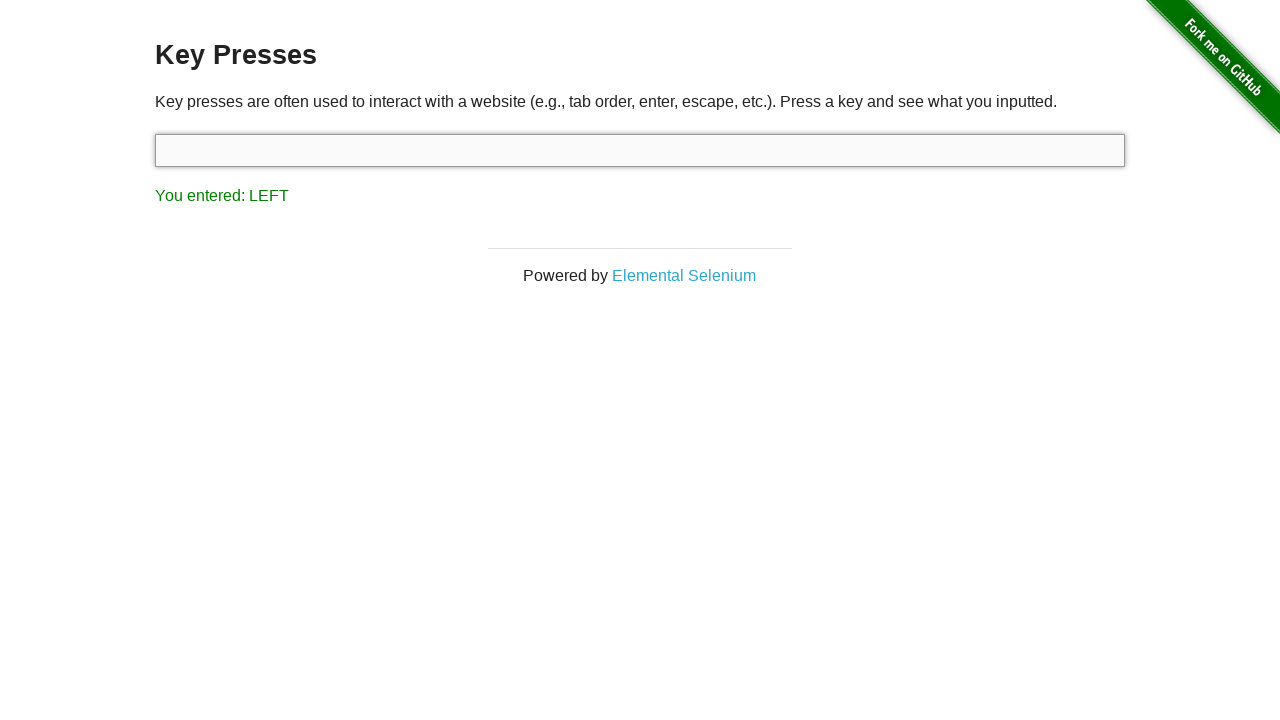

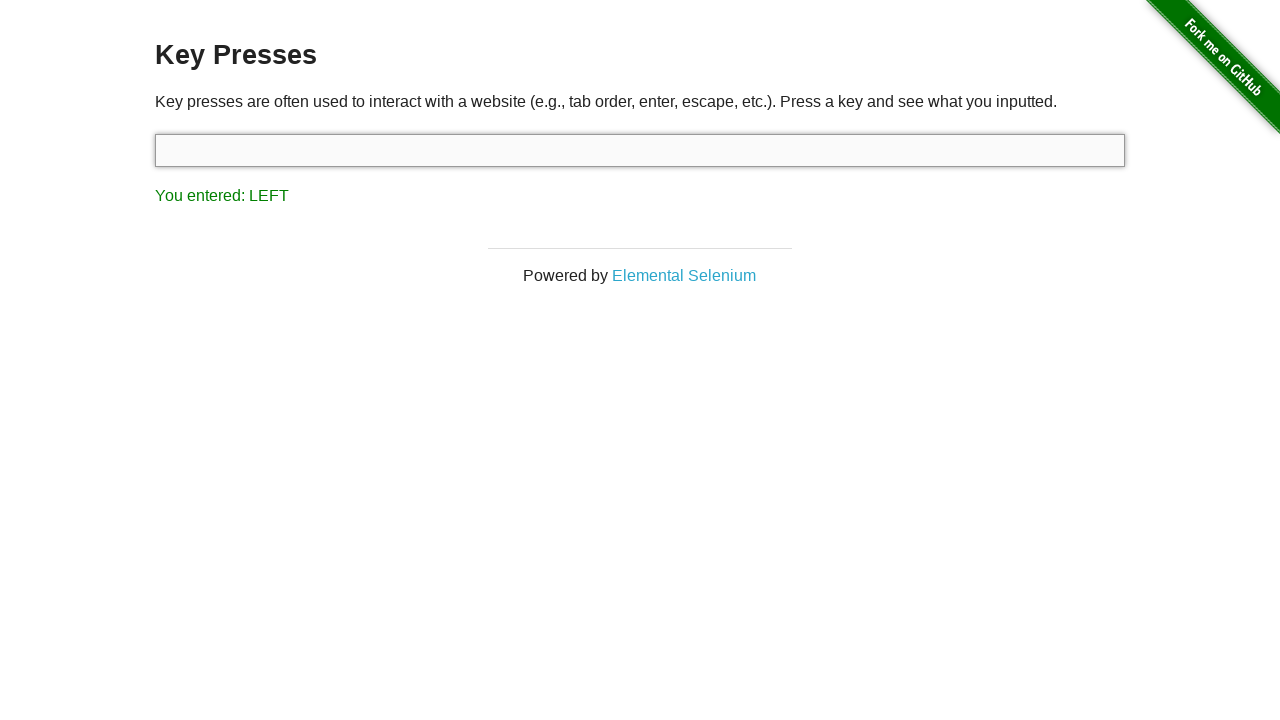